Launches a browser, navigates to Swiggy's Bangalore city page, and verifies the page loads successfully.

Starting URL: https://www.swiggy.com/city/bangalore

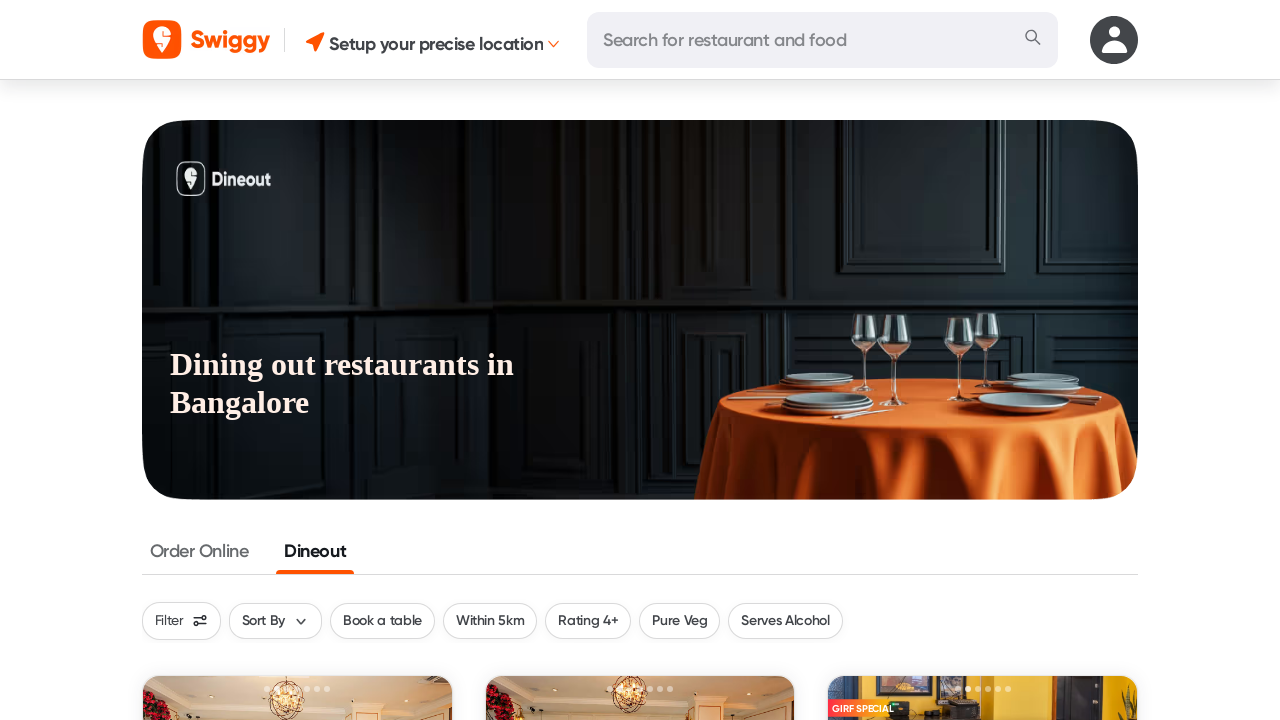

Waited for page DOM to be fully loaded
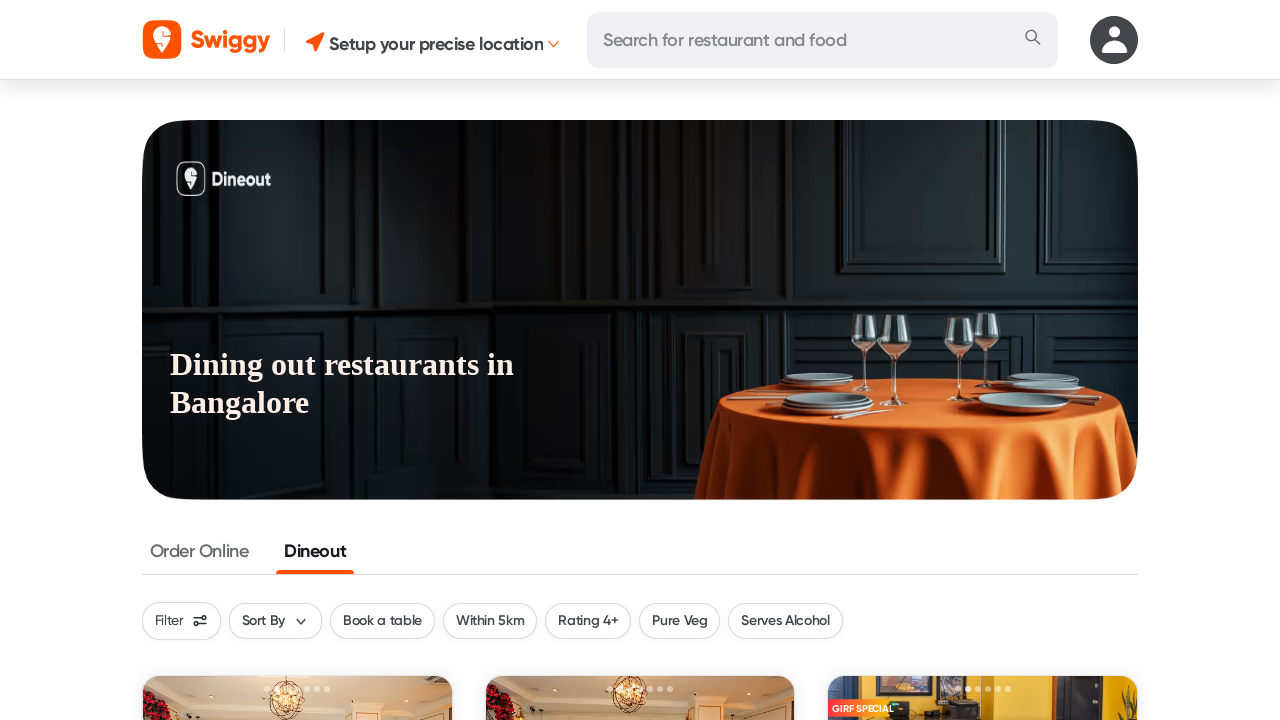

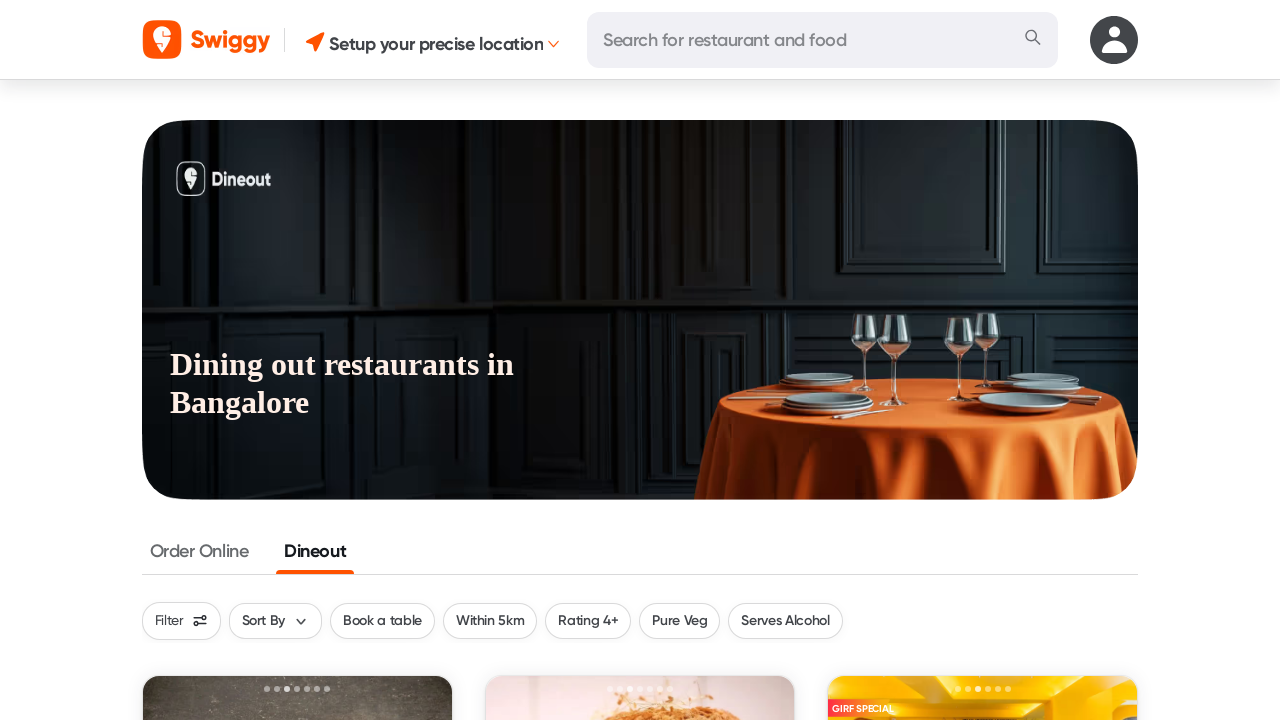